Navigates to VWO application page and clicks on the "Start a free trial" link using partial link text matching

Starting URL: https://app.vwo.com

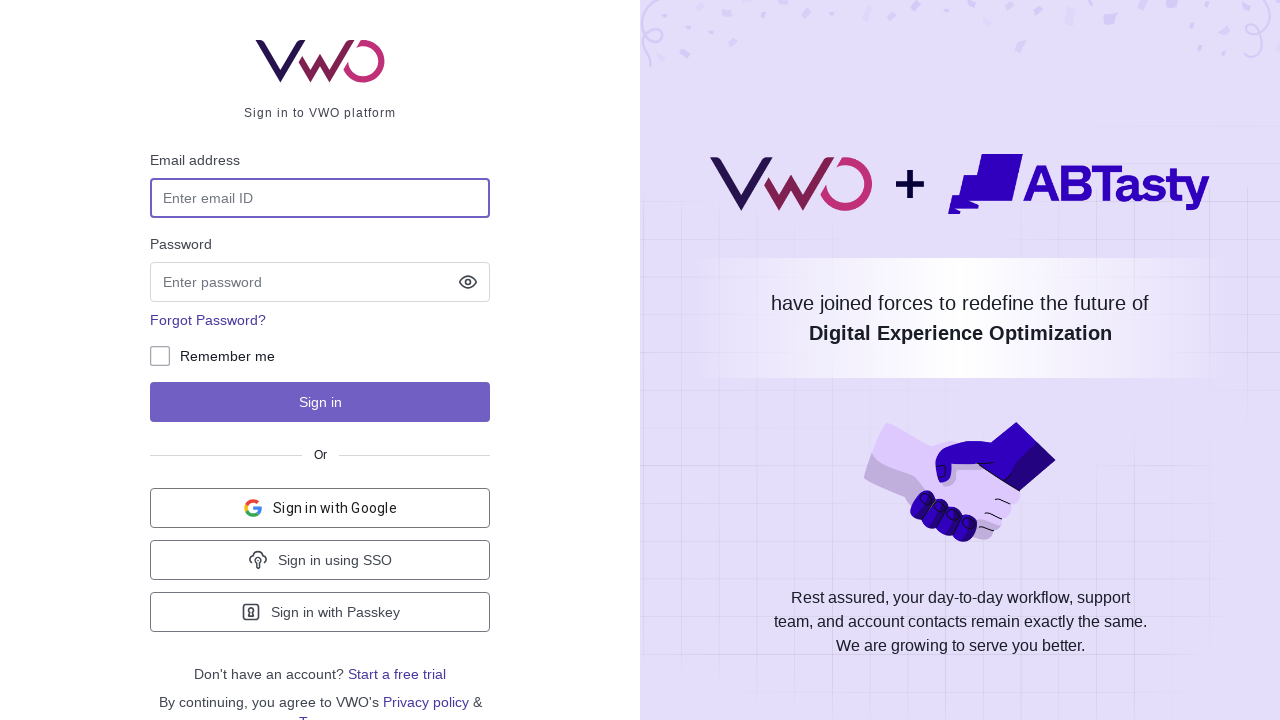

Clicked on 'Start a free trial' link using partial text matching at (397, 674) on a:has-text('free trial')
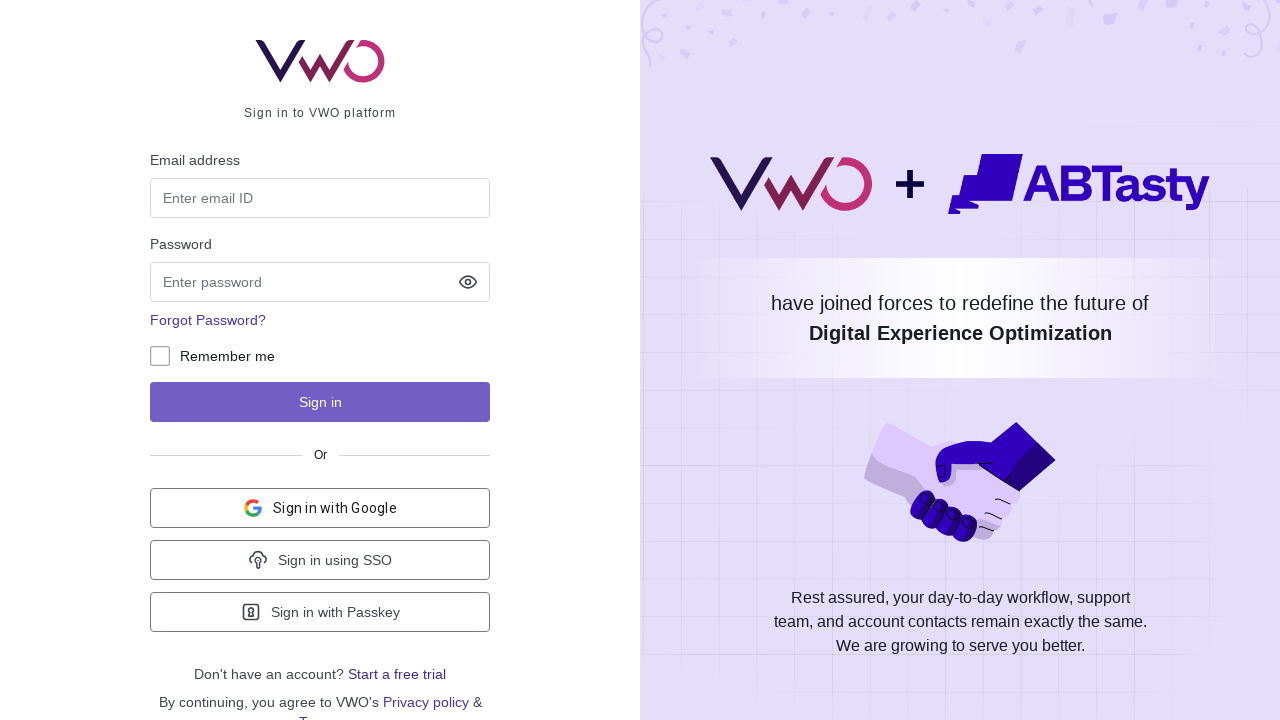

Waited for page load to complete after clicking free trial link
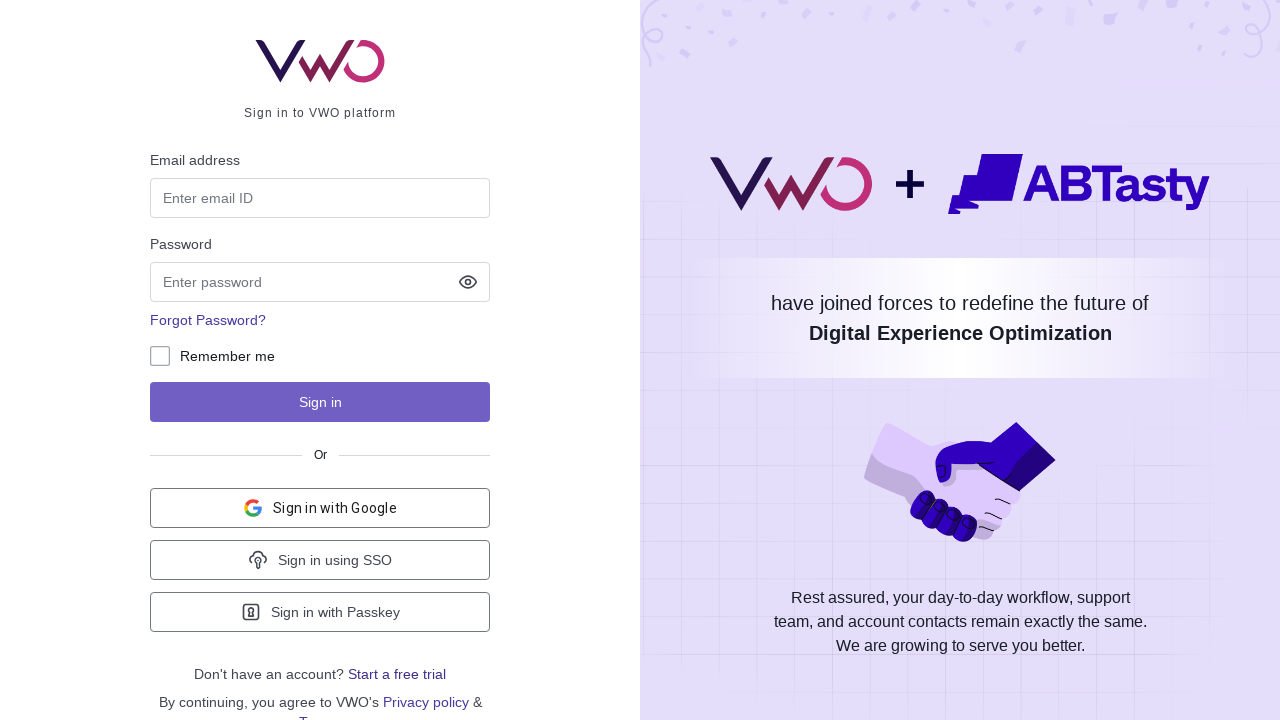

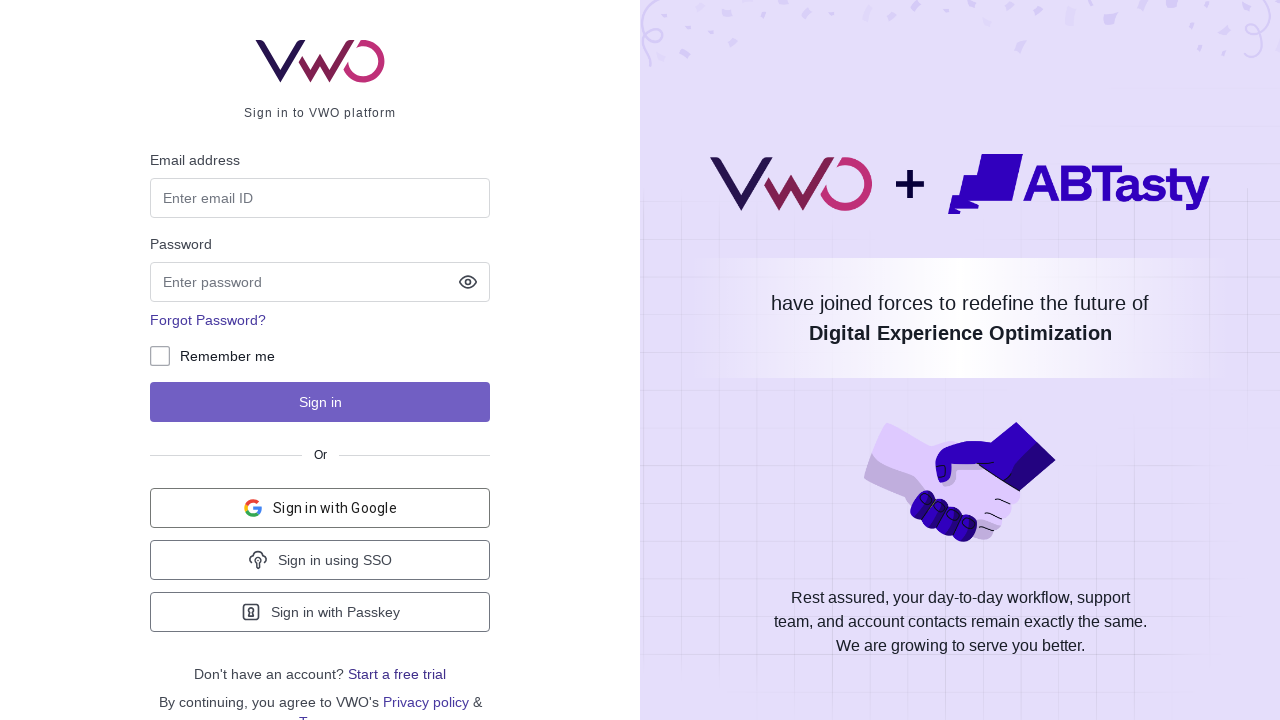